Tests that the Clear completed button is hidden when no items are completed

Starting URL: https://demo.playwright.dev/todomvc

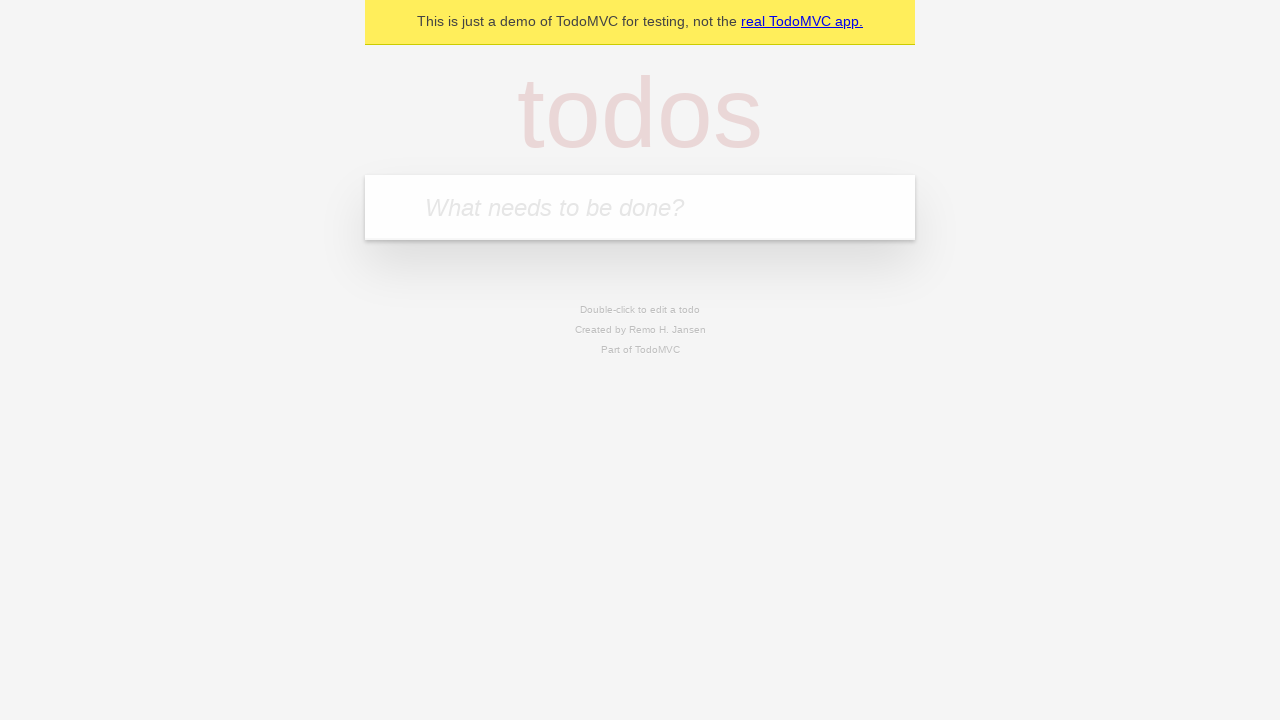

Filled new todo input with 'buy some cheese' on internal:attr=[placeholder="What needs to be done?"i]
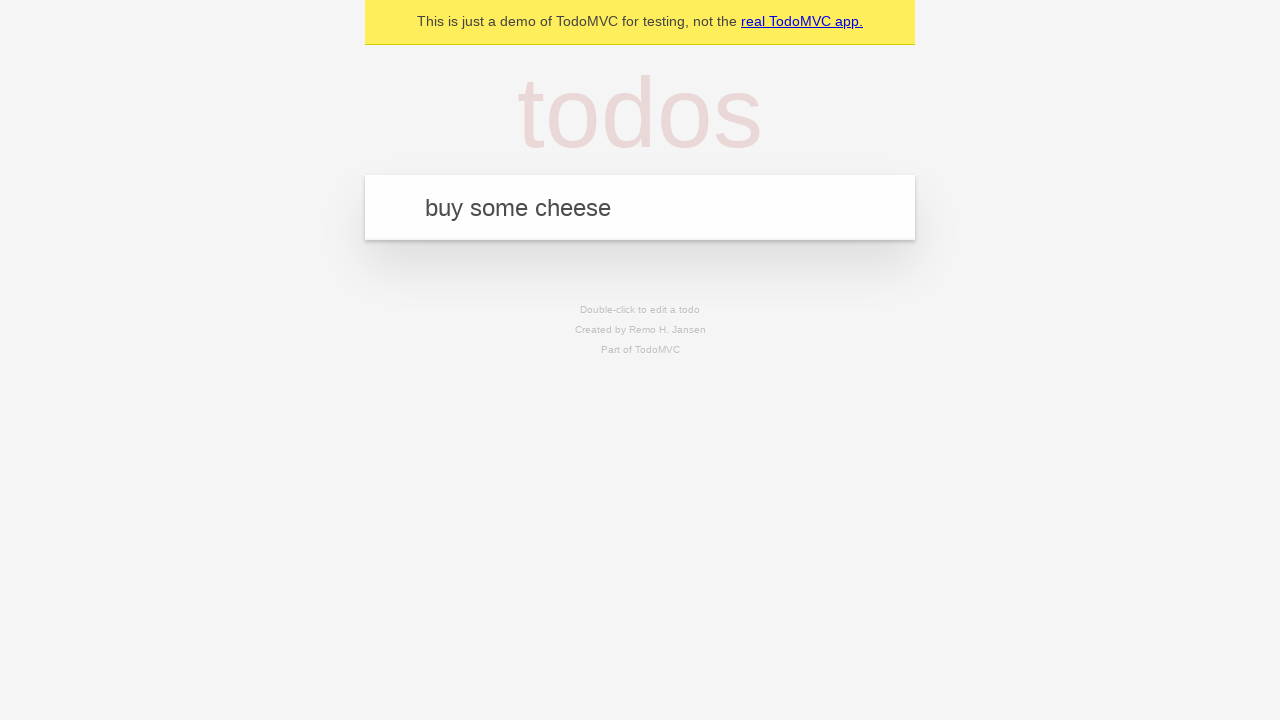

Pressed Enter to add todo 'buy some cheese' on internal:attr=[placeholder="What needs to be done?"i]
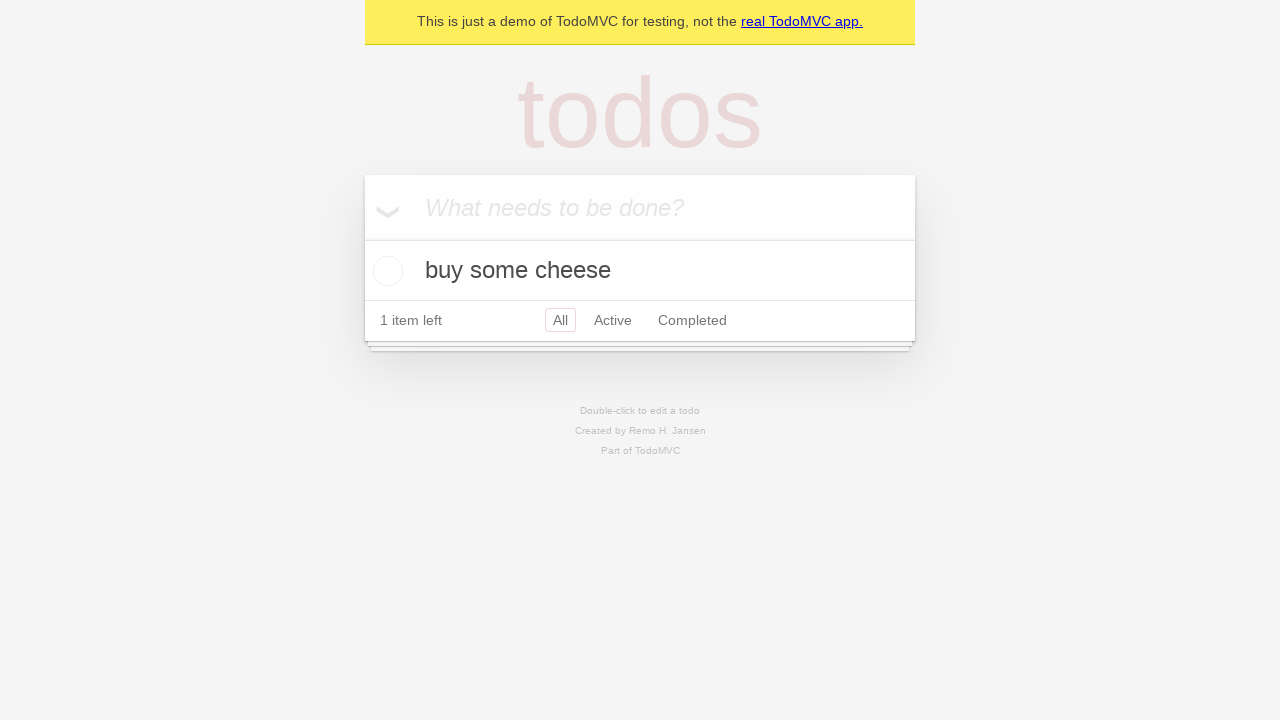

Filled new todo input with 'feed the cat' on internal:attr=[placeholder="What needs to be done?"i]
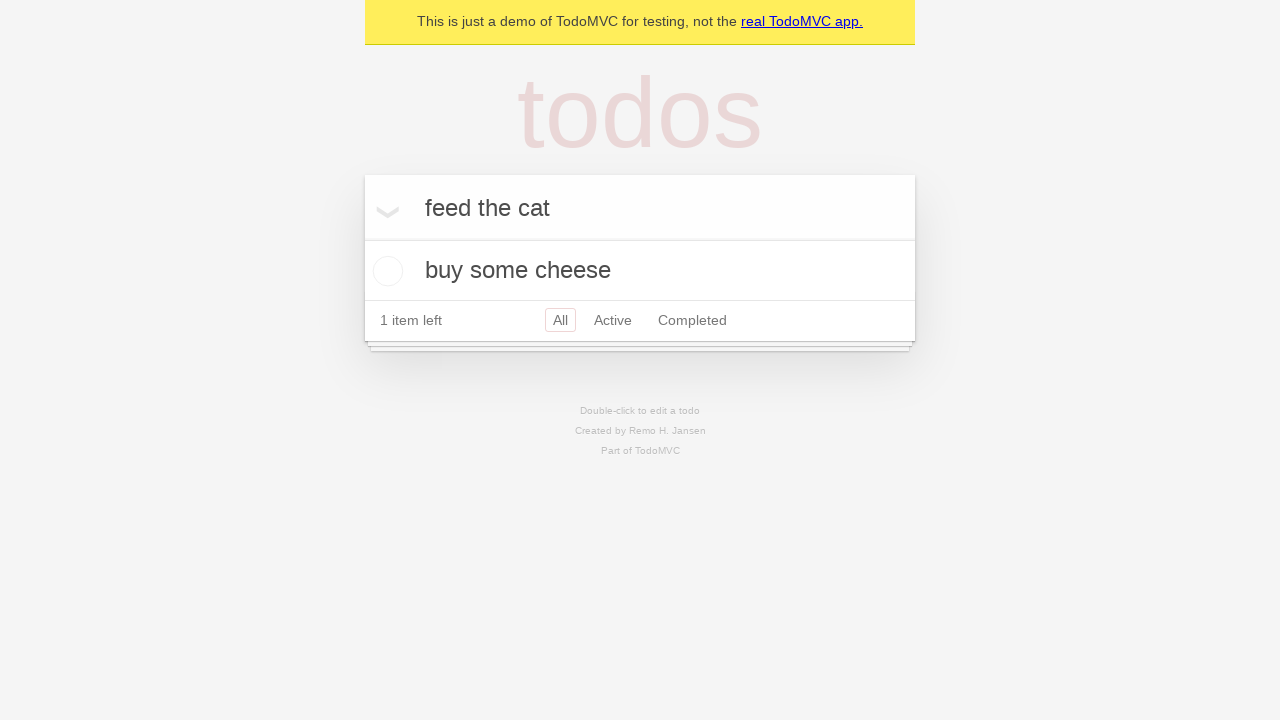

Pressed Enter to add todo 'feed the cat' on internal:attr=[placeholder="What needs to be done?"i]
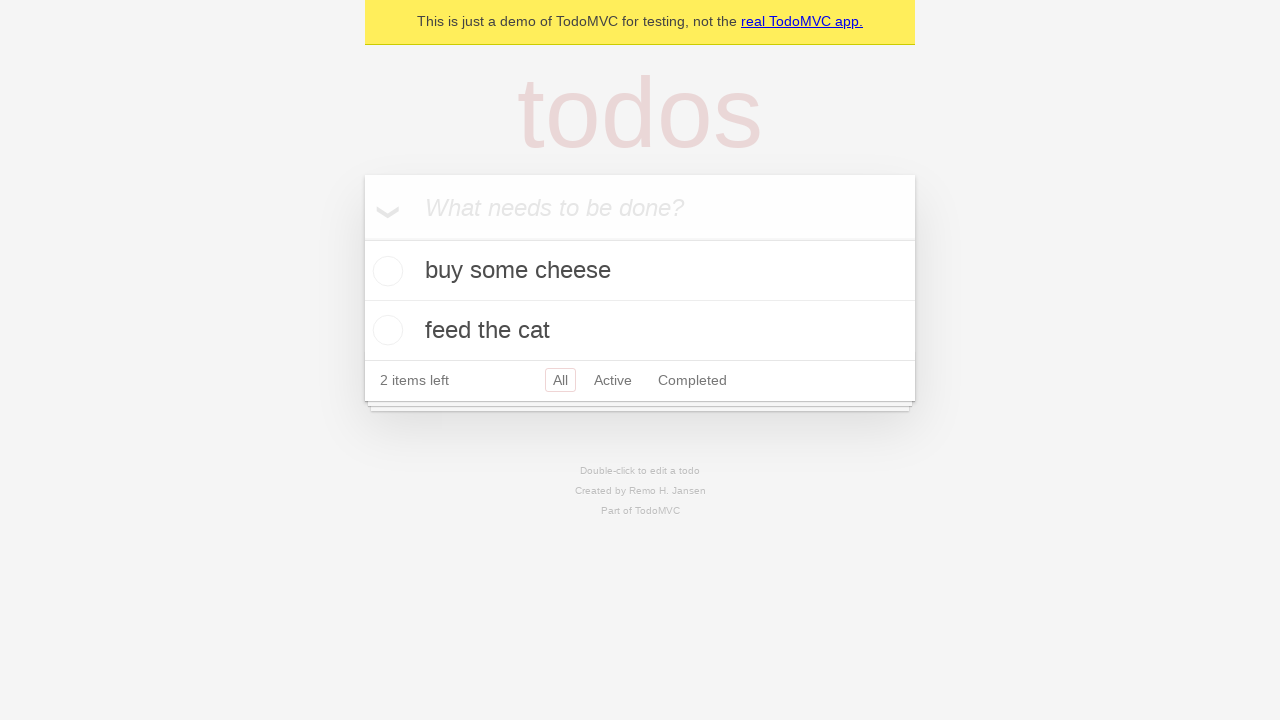

Filled new todo input with 'book a doctors appointment' on internal:attr=[placeholder="What needs to be done?"i]
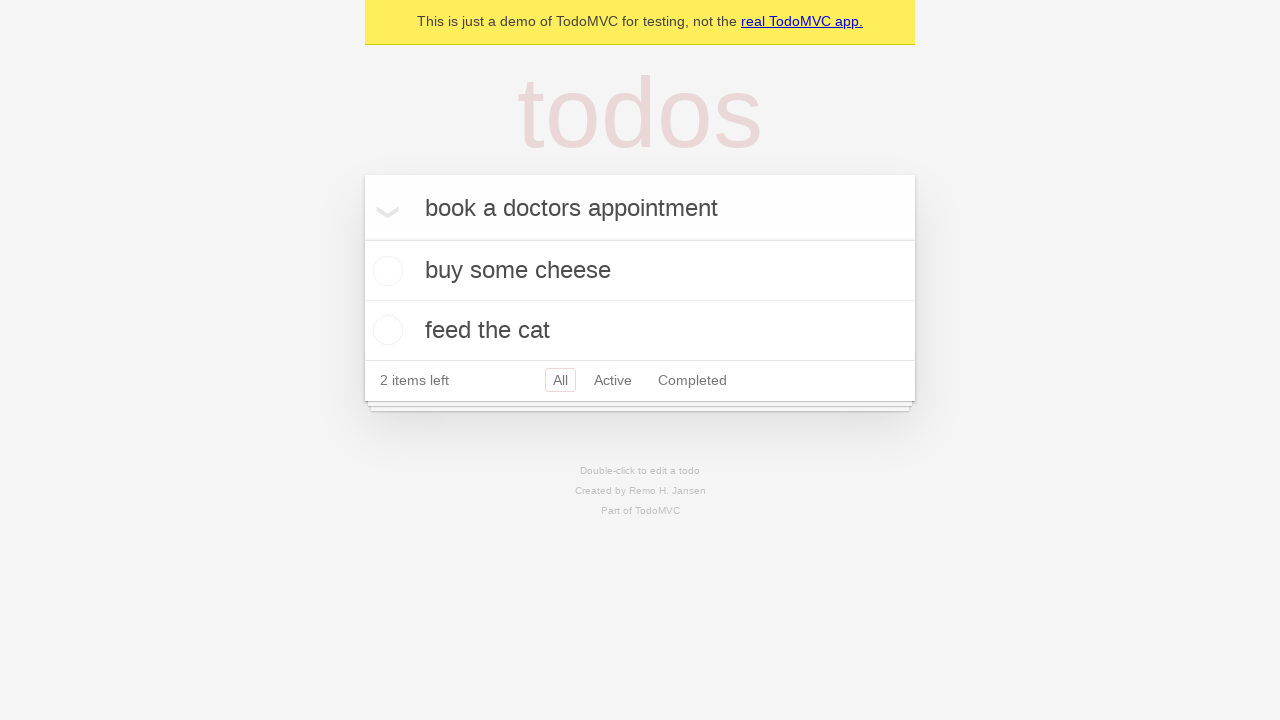

Pressed Enter to add todo 'book a doctors appointment' on internal:attr=[placeholder="What needs to be done?"i]
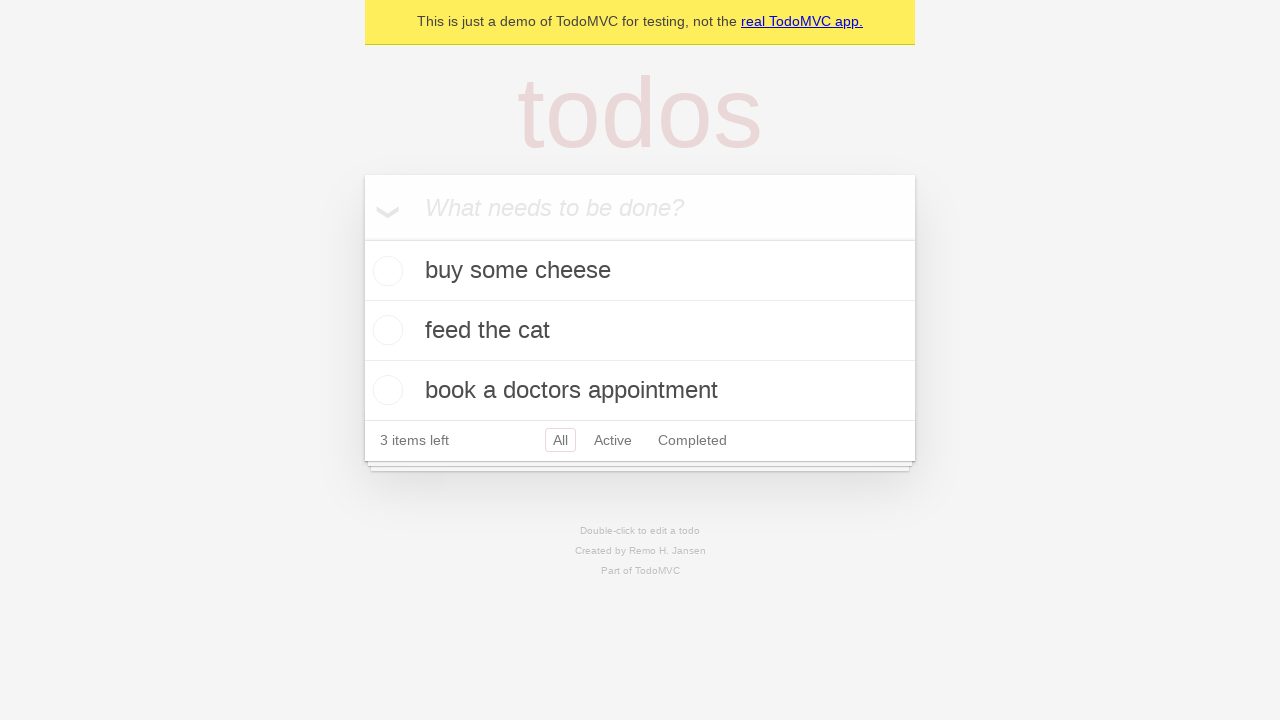

Checked the first todo item as completed at (385, 271) on .todo-list li .toggle >> nth=0
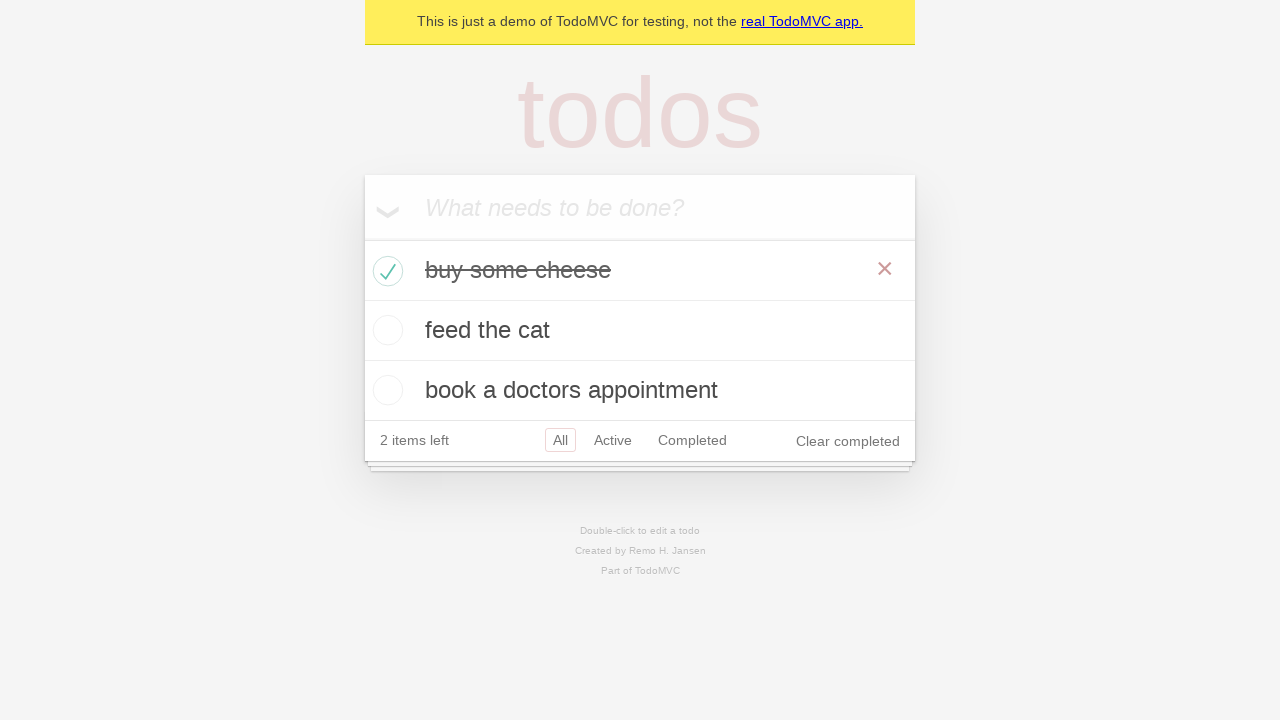

Clicked 'Clear completed' button to remove completed todos at (848, 441) on internal:role=button[name="Clear completed"i]
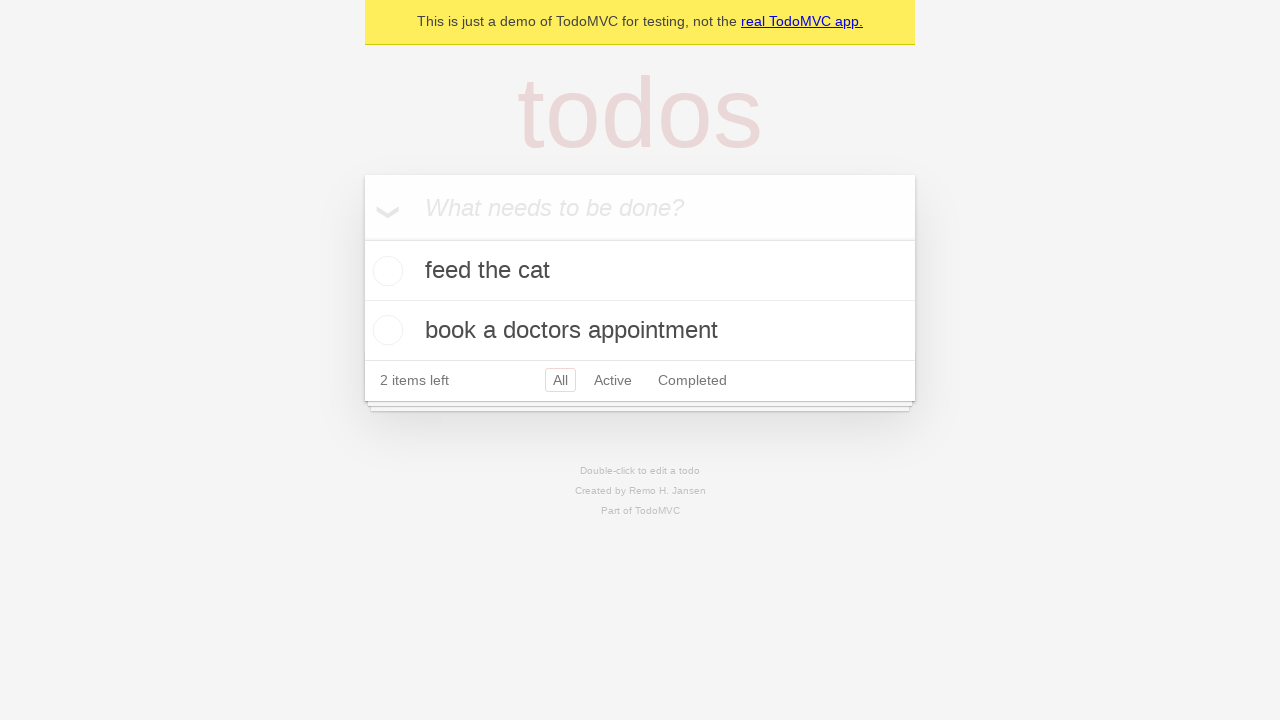

Waited 500ms for UI to update and verify Clear completed button is hidden
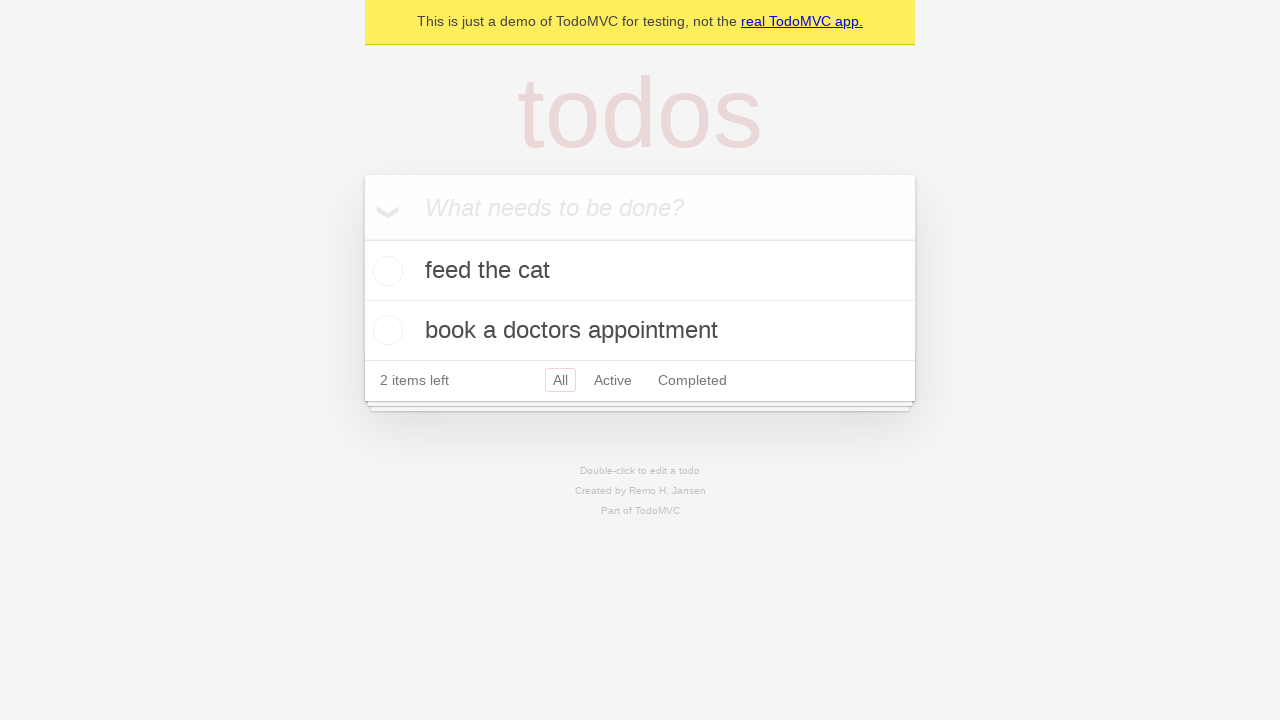

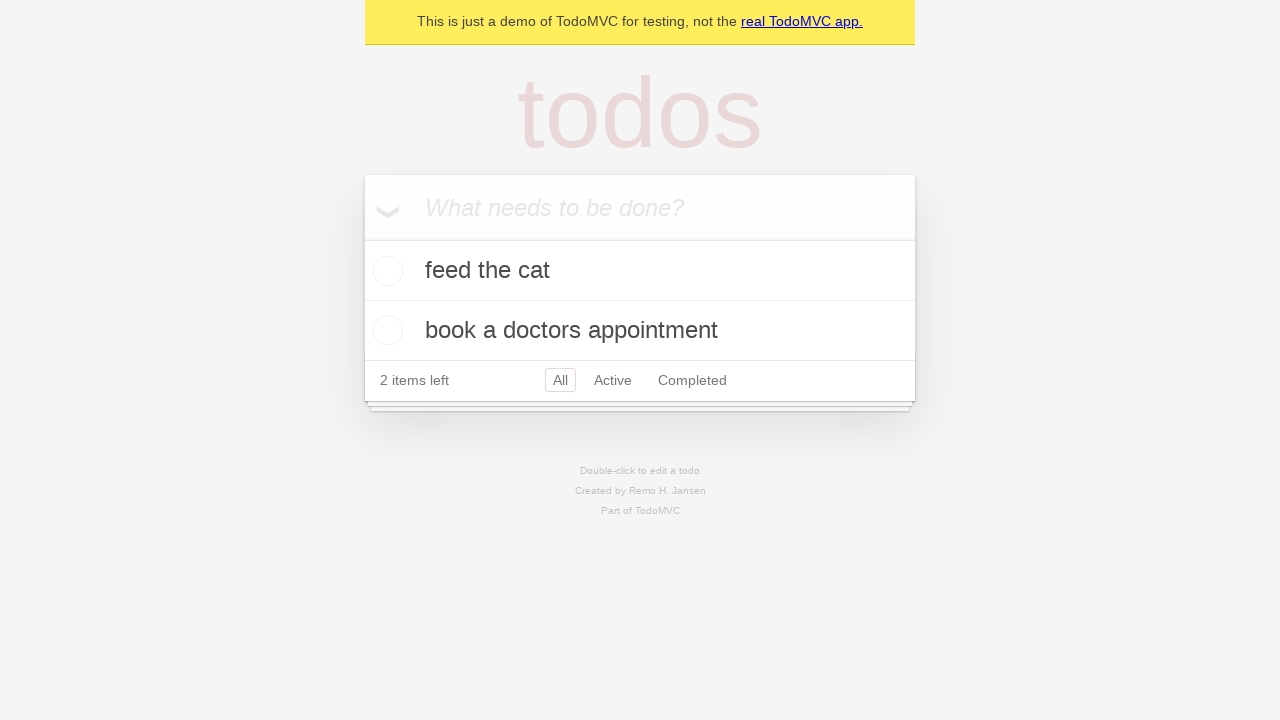